Tests opting out of A/B tests by adding an opt-out cookie before visiting the target page, then navigating to the A/B test page and verifying the opt-out heading.

Starting URL: http://the-internet.herokuapp.com

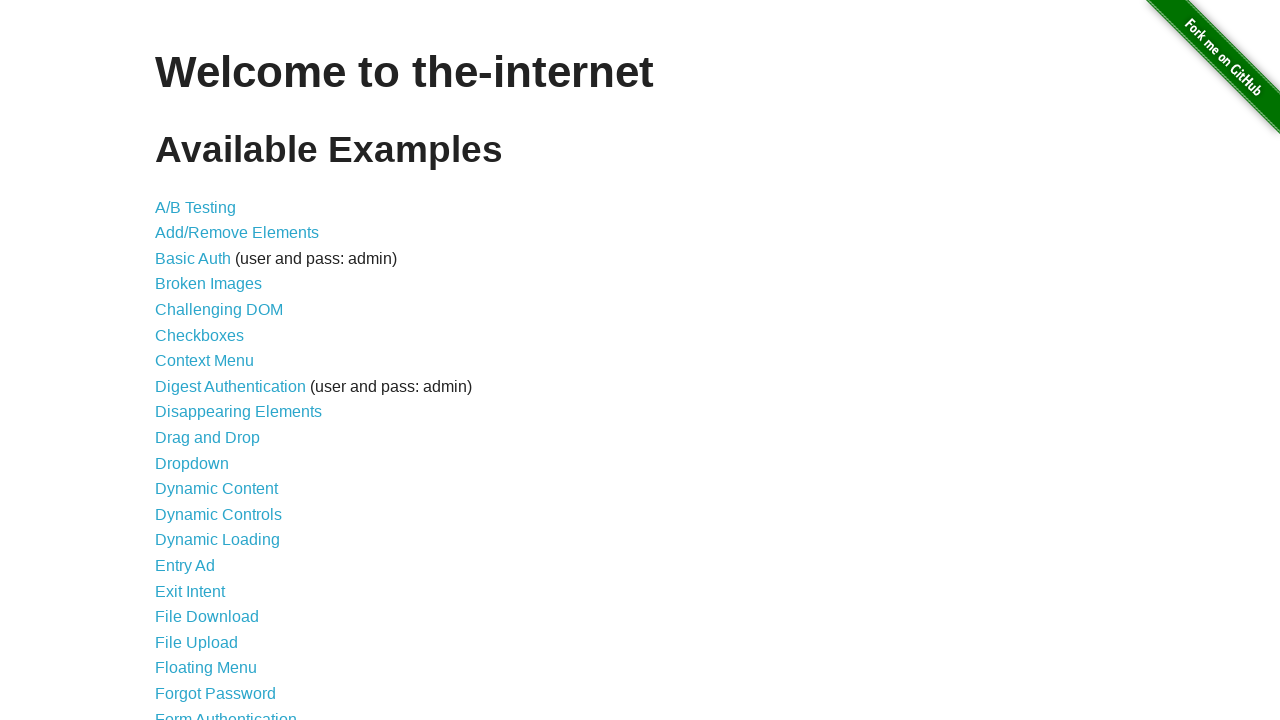

Added optimizelyOptOut cookie to opt out of A/B tests
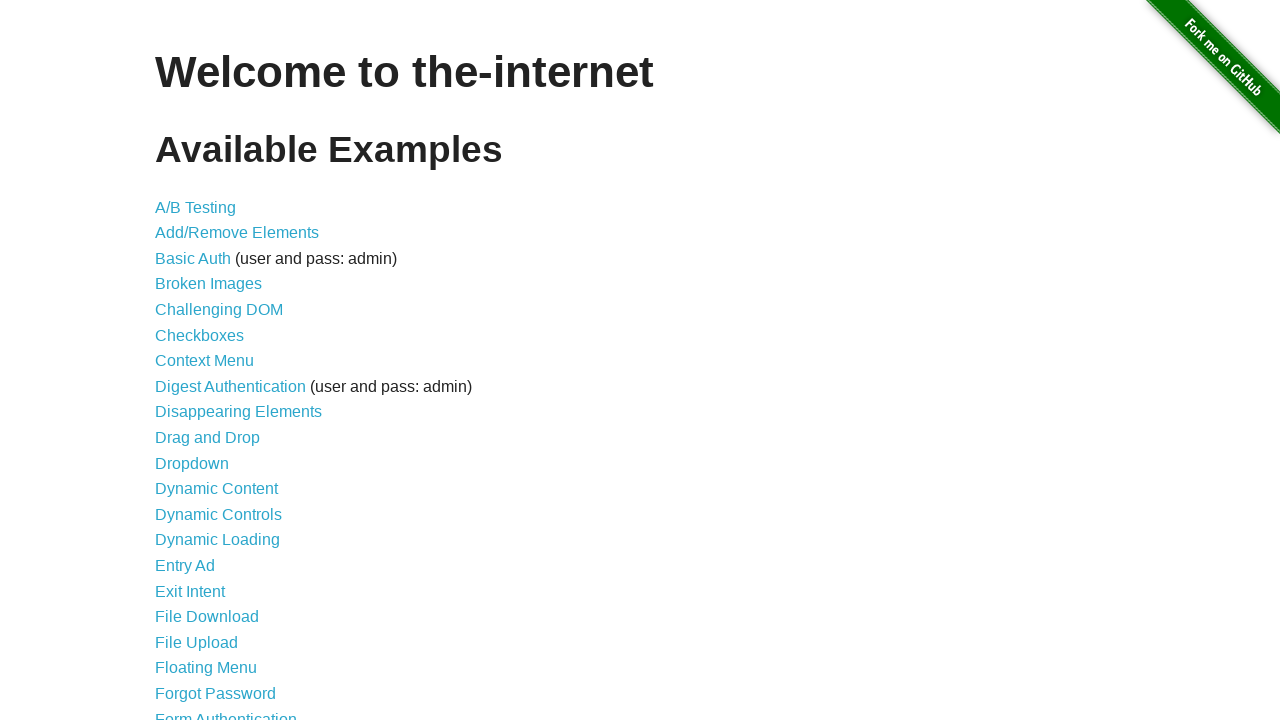

Navigated to A/B test page
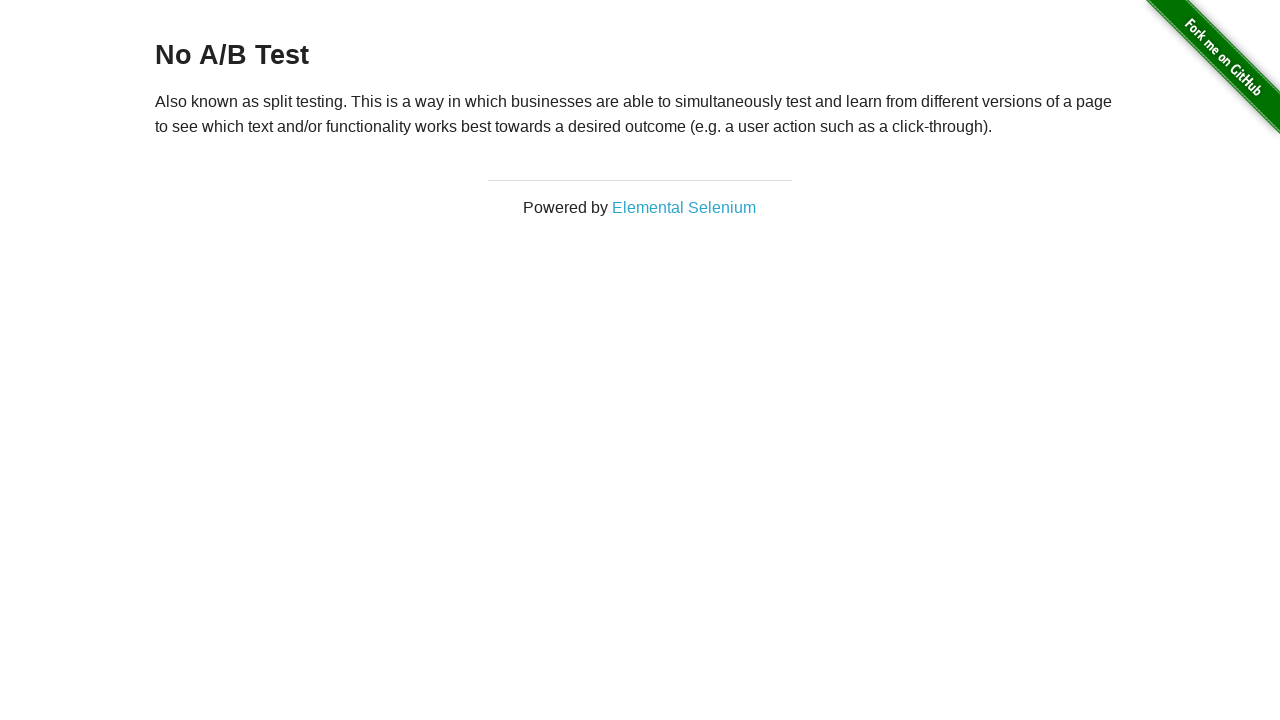

Retrieved heading text from A/B test page
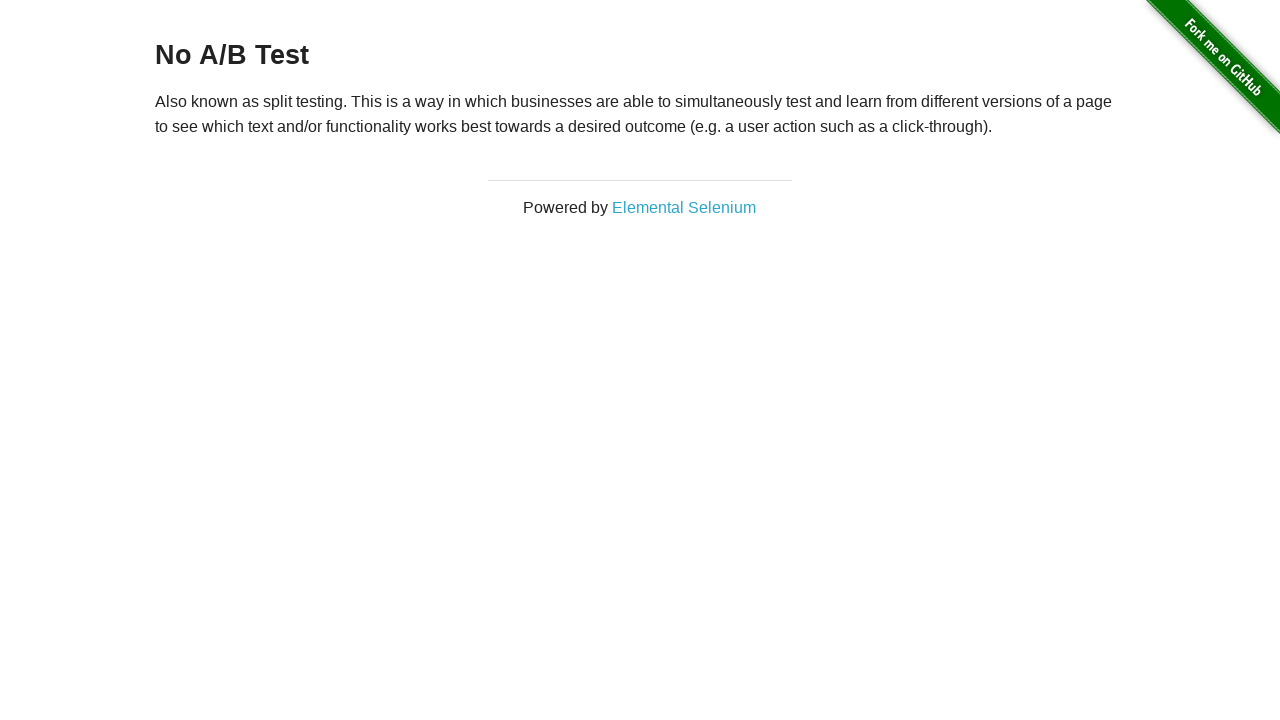

Verified opt-out heading displays 'No A/B Test'
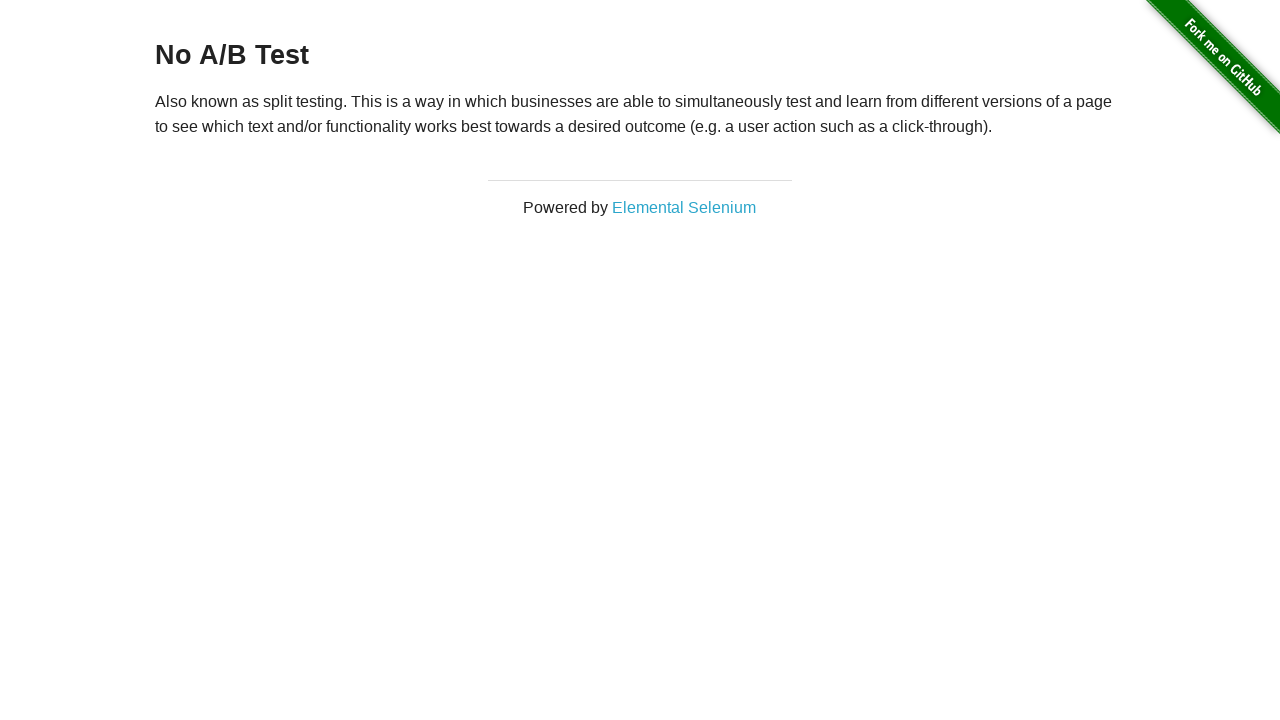

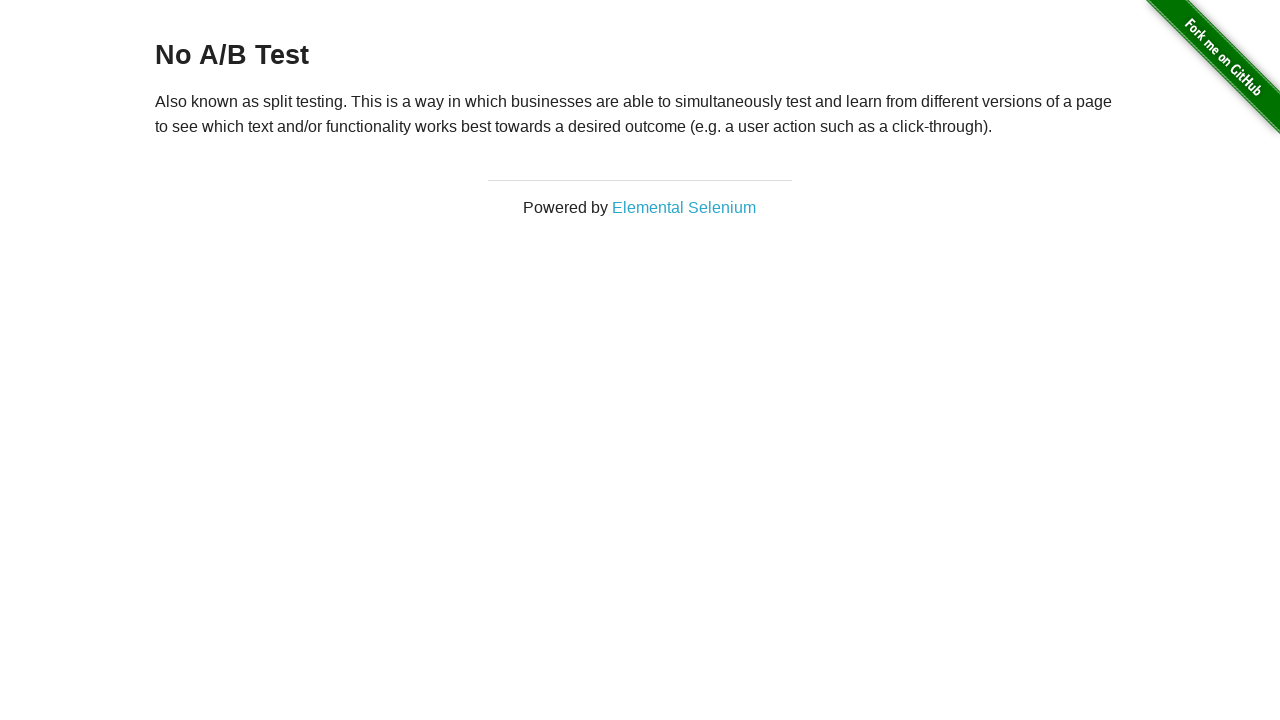